Tests the sports consensus page by navigating to different dates and checking if team data and percentages are displayed

Starting URL: https://contests.covers.com/consensus/topoverunderconsensus/all/expert/2024-03-15

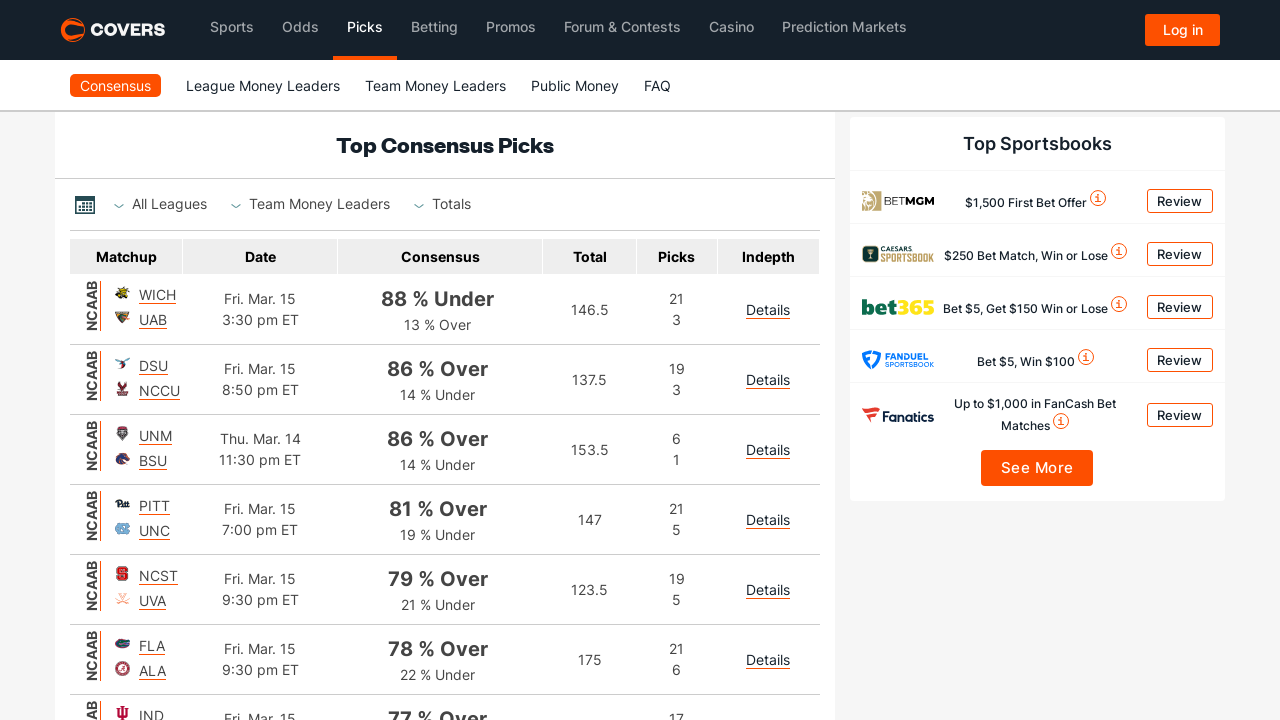

Navigated to consensus page for date 2026-02-25
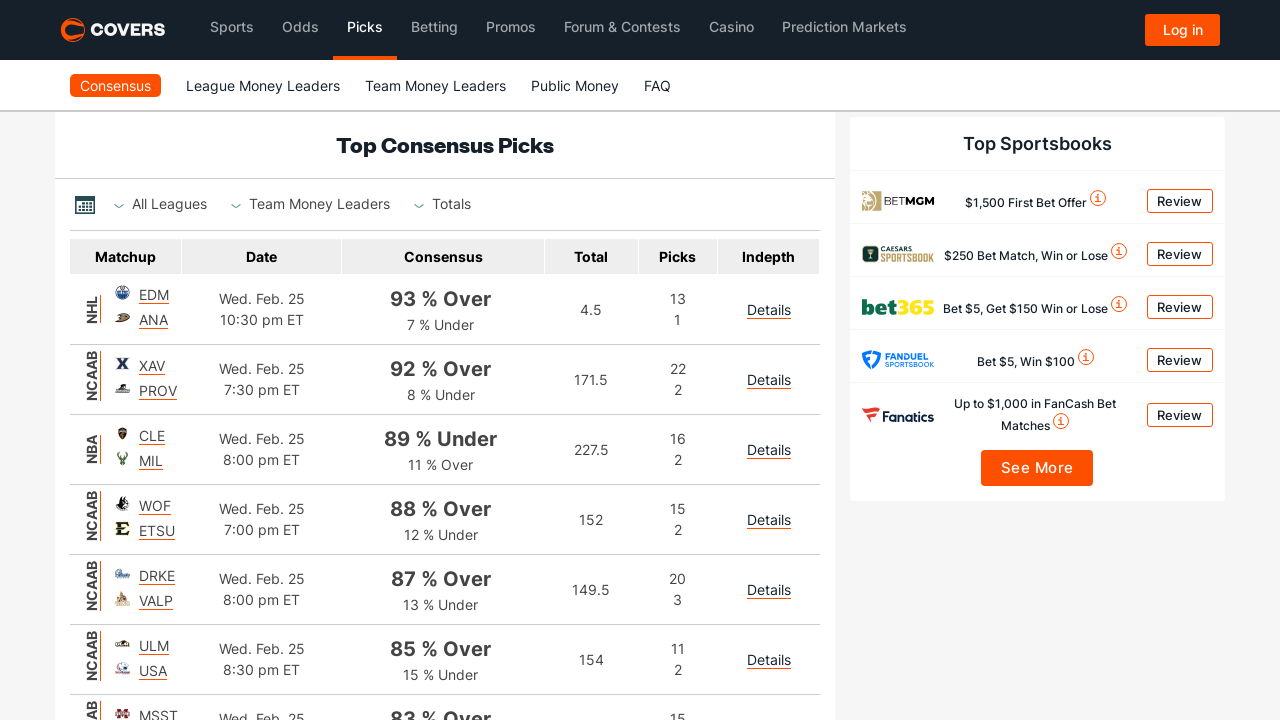

Waited 5 seconds for page to load
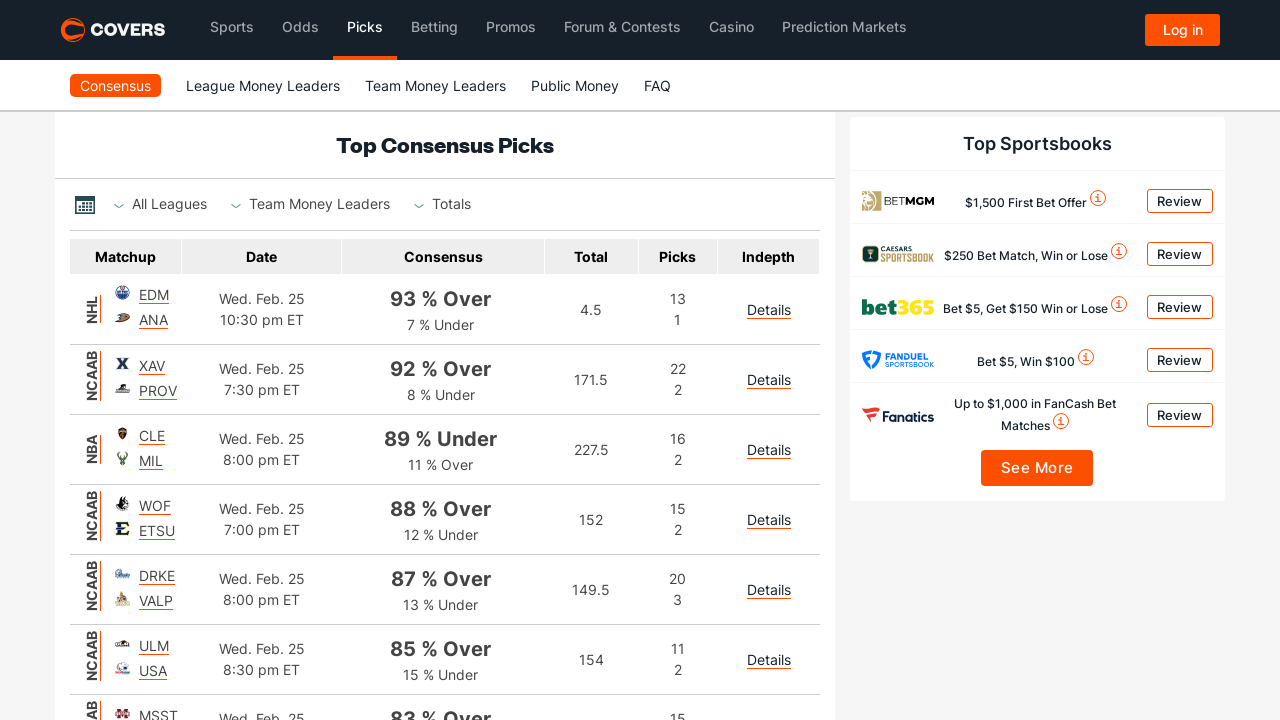

Found MLB team 'BOS' on the page
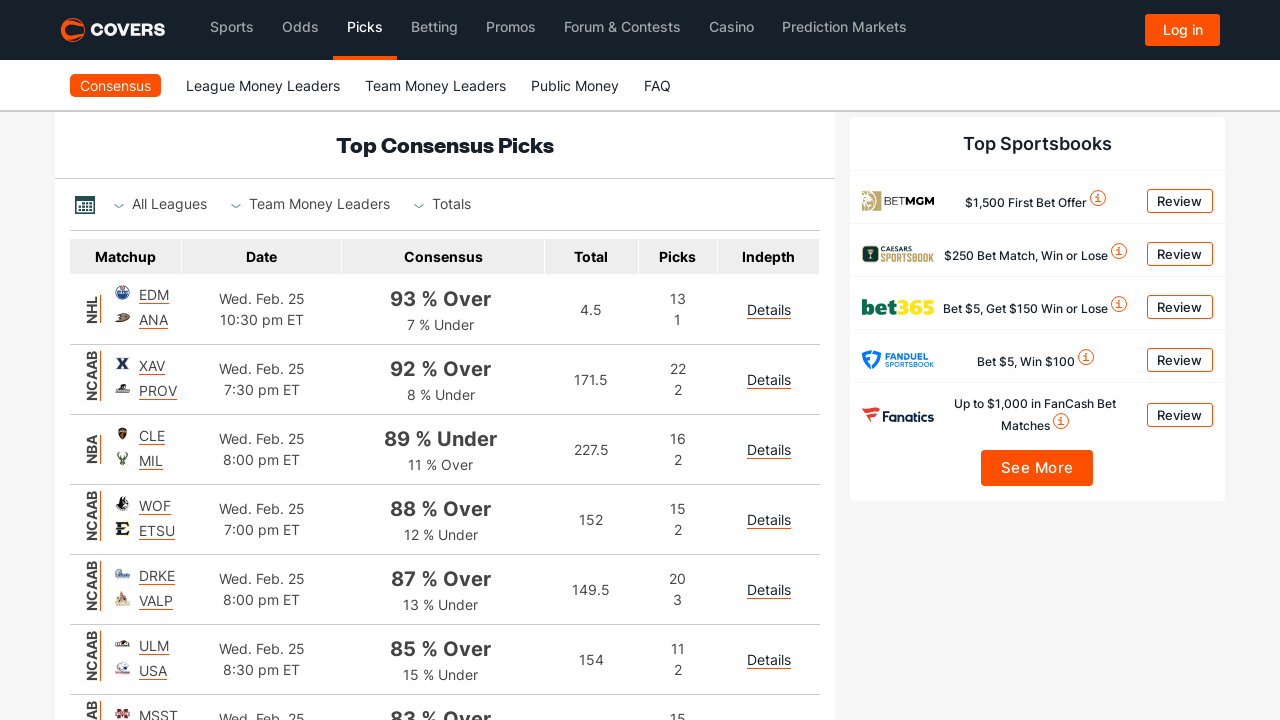

Located 133 percentage elements on the page
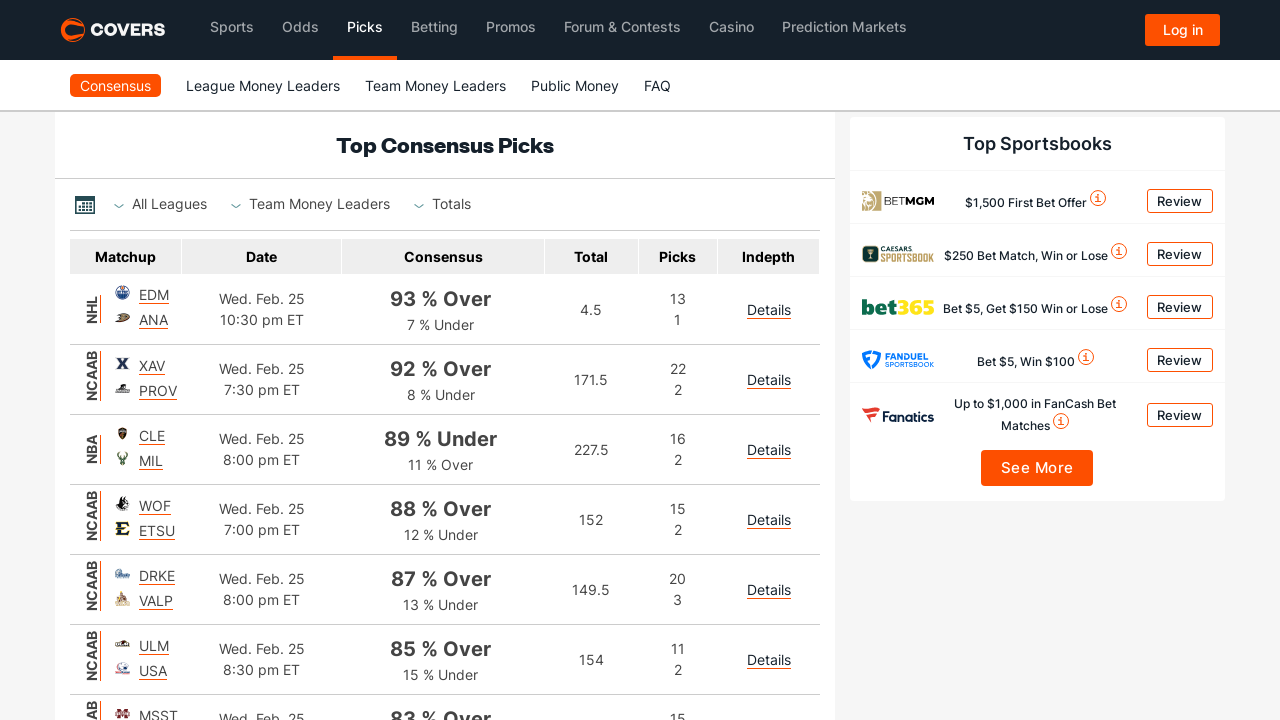

Found consensus data for date 2026-02-25, stopping date iteration
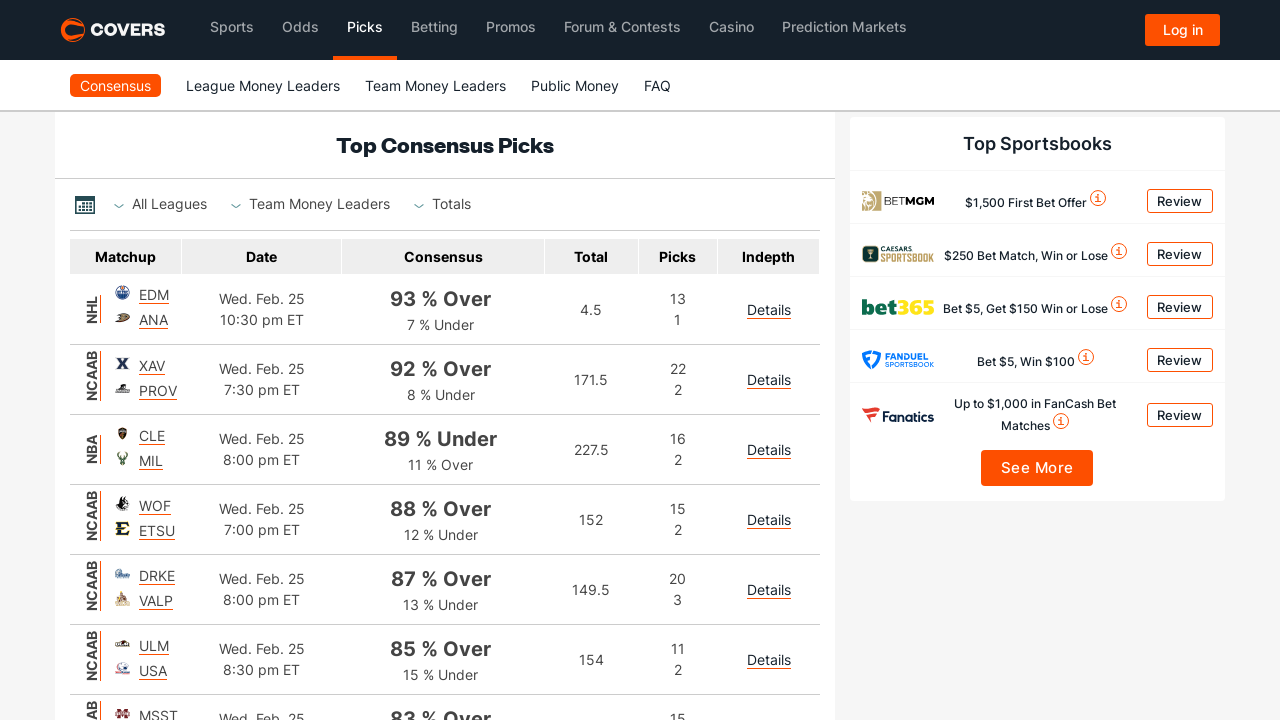

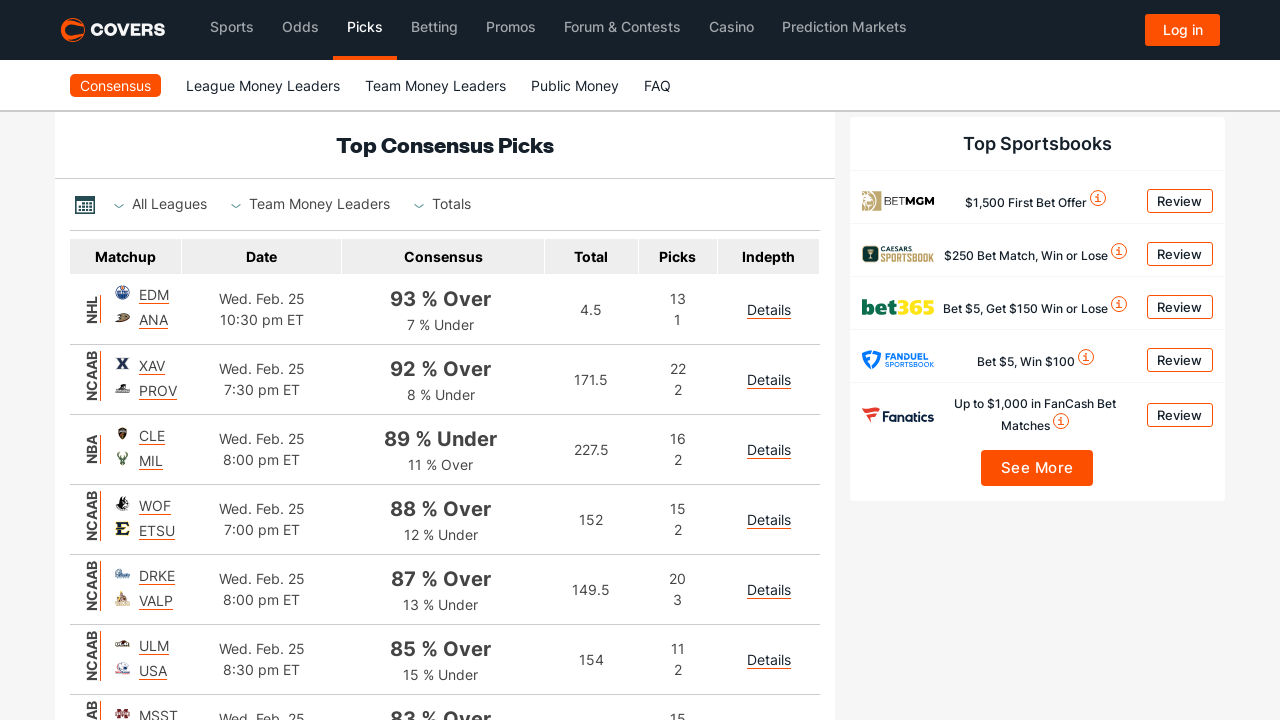